Tests dropdown menu functionality by selecting a country value from a dropdown select element

Starting URL: https://www.globalsqa.com/demo-site/select-dropdown-menu/

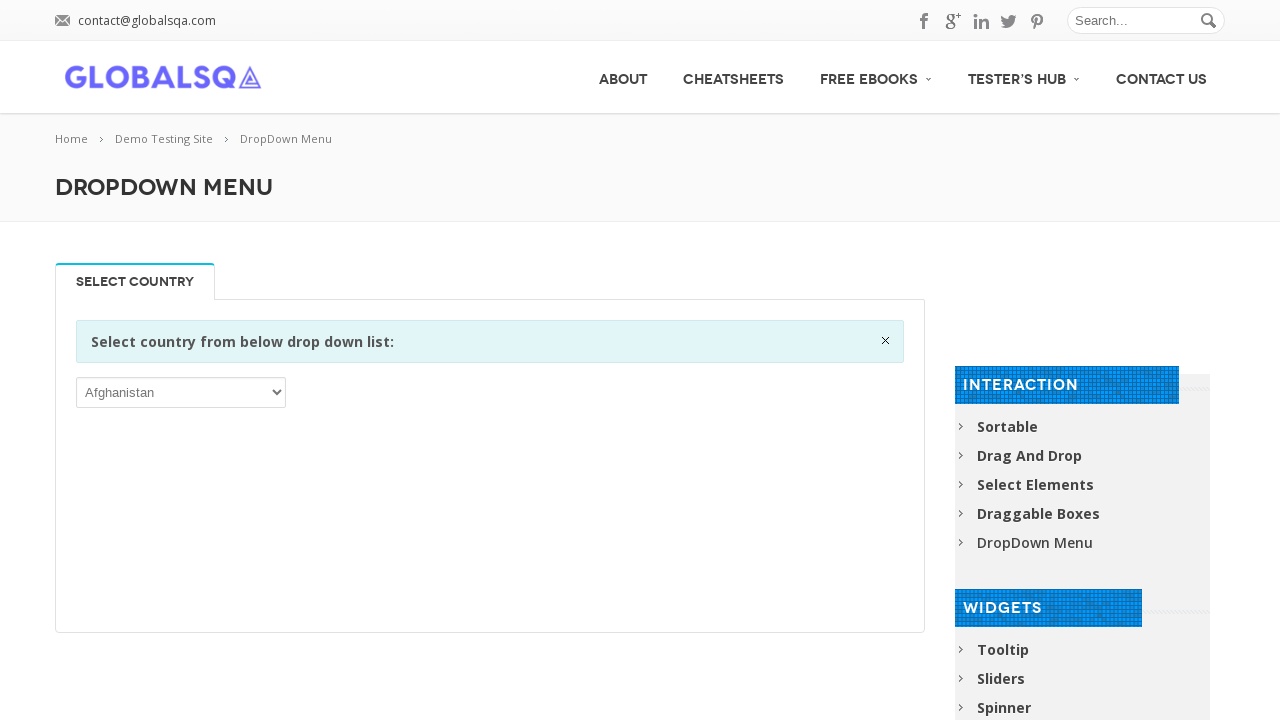

Navigated to dropdown menu demo page
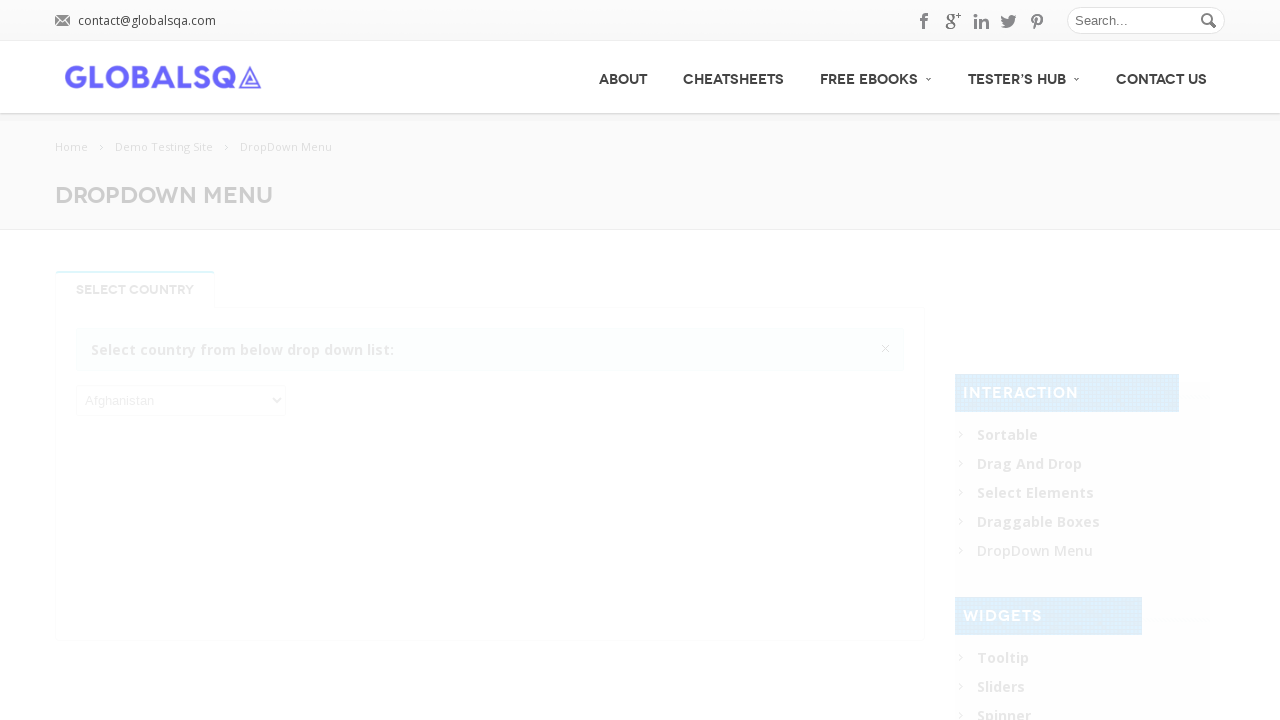

Selected country 'BHR' from dropdown menu on //div[contains(@class,'single_tab_div resp-tab-content')]//select[1]
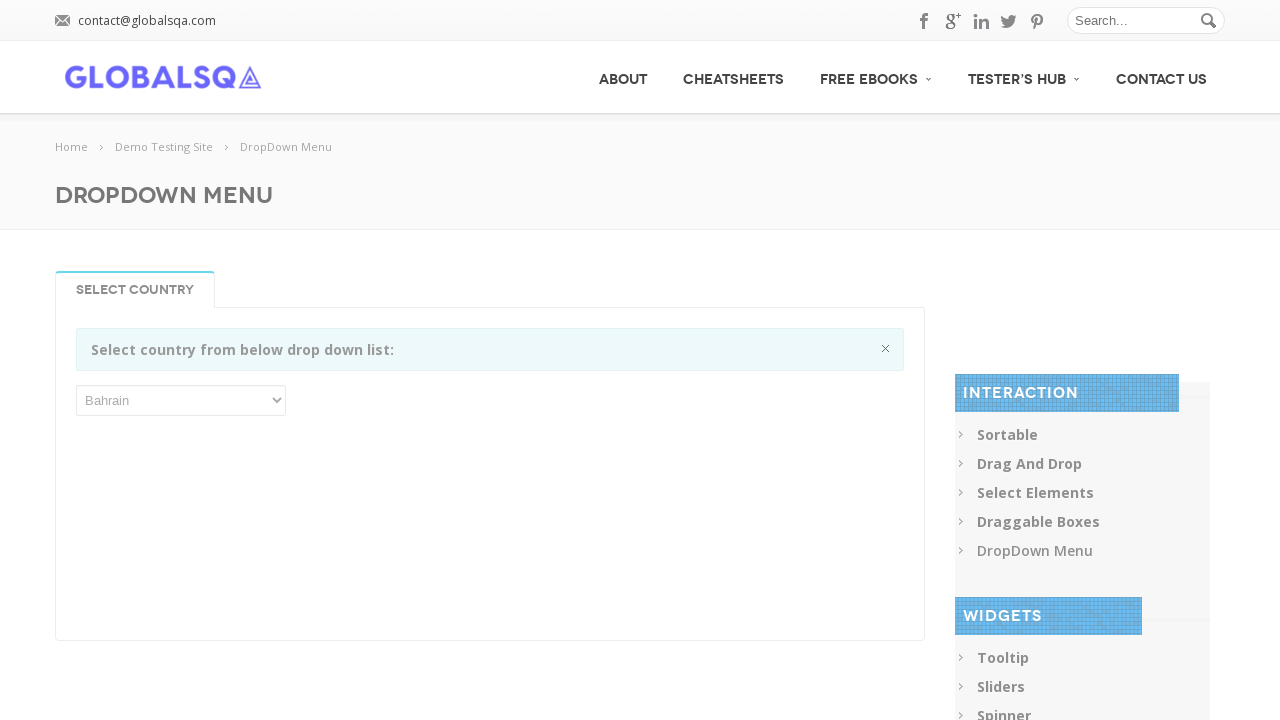

Waited for dropdown selection to be applied
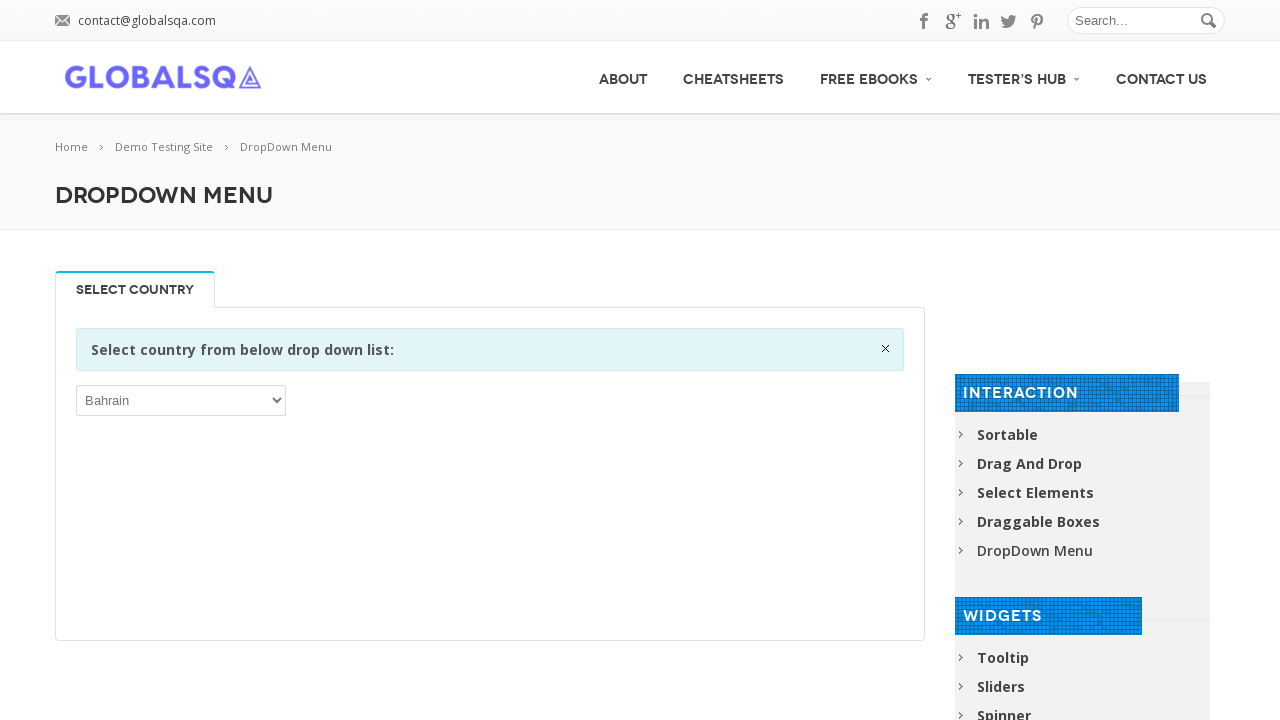

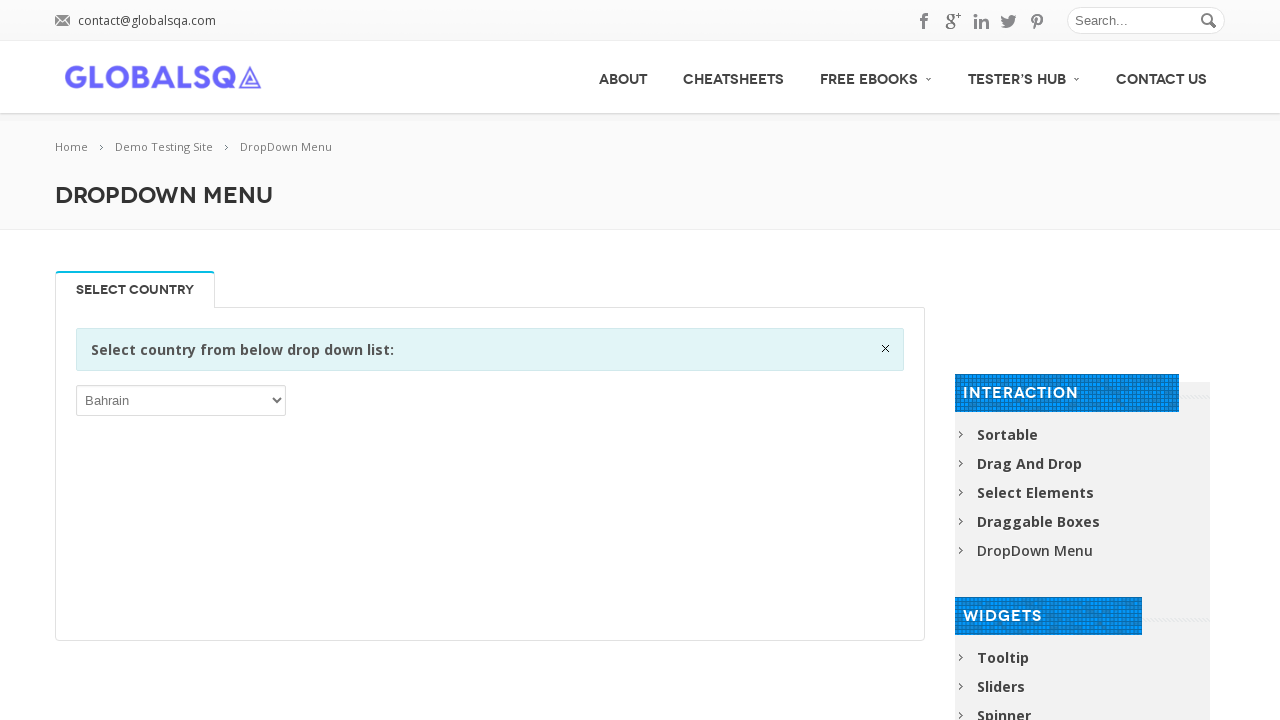